Tests the dictation.io speech recognition interface by navigating to the page, clicking the clear button to reset, and then clicking the start button to enable the microphone for dictation.

Starting URL: https://dictation.io/speech

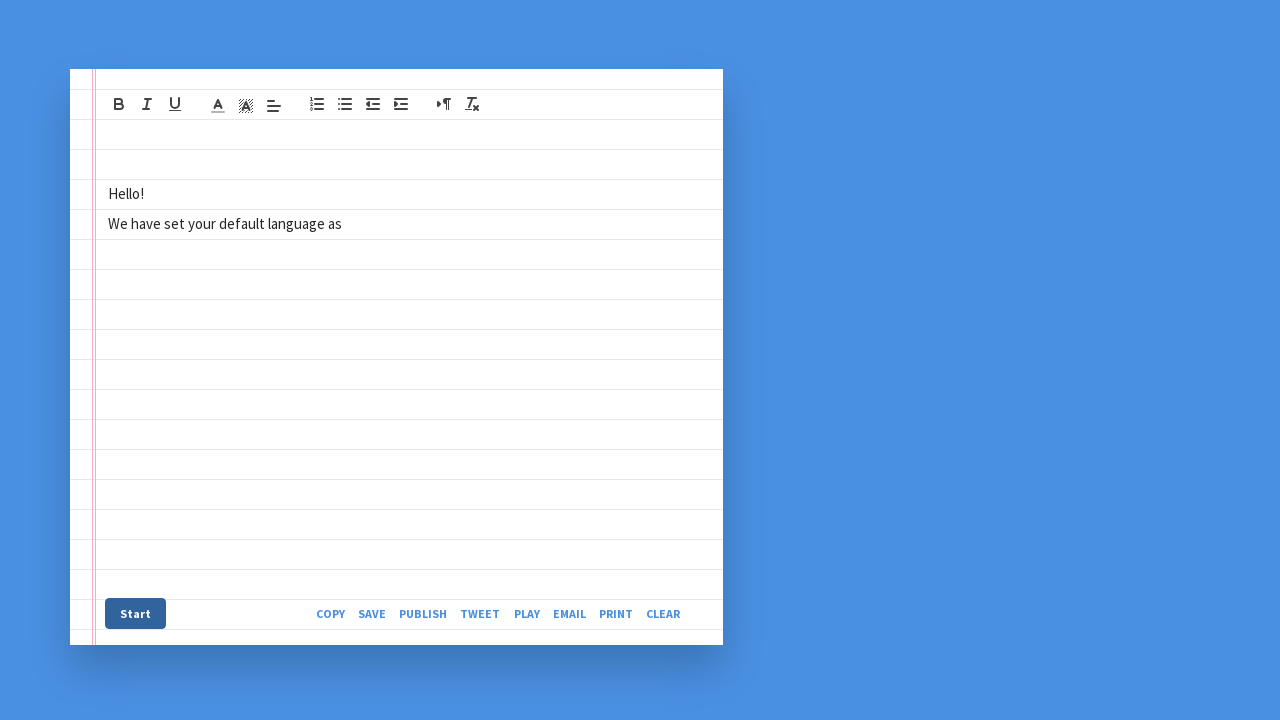

Waited for page to fully load (networkidle)
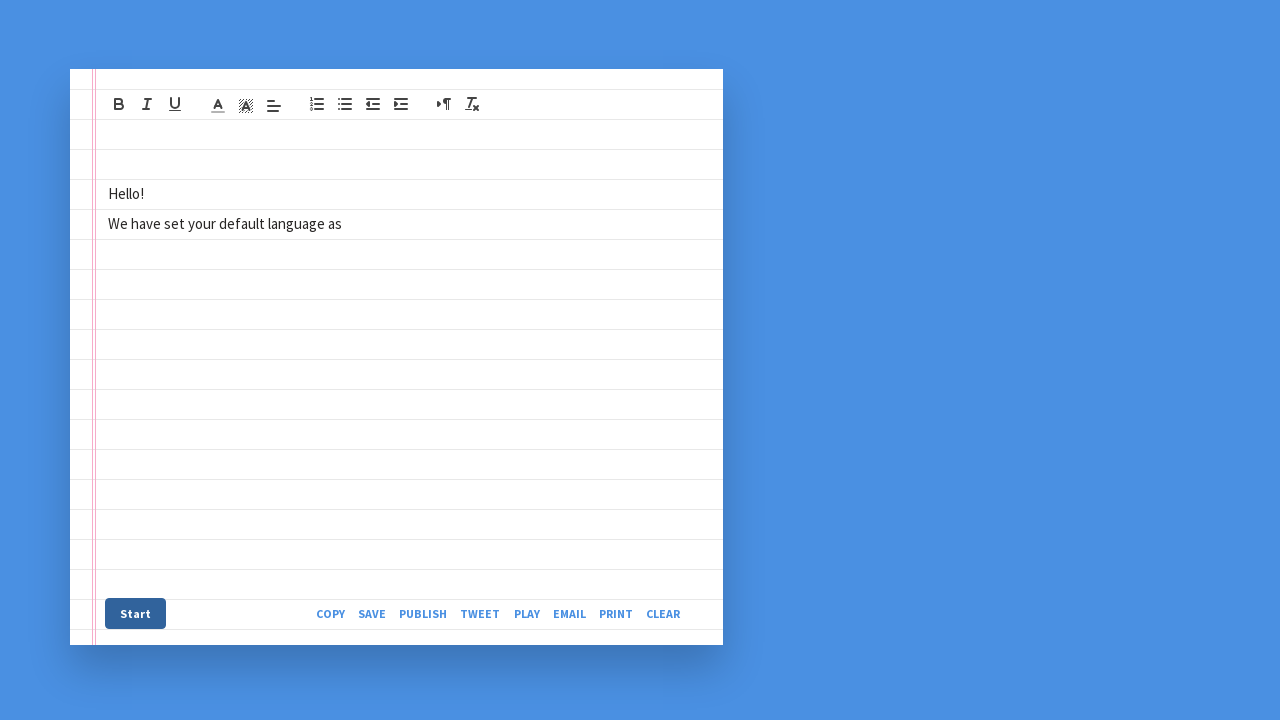

Clicked the Clear button to reset dictation area at (669, 613) on xpath=/html/body/div[3]/section/div/div/div[2]/div/div[3]/div[2]/a[8]
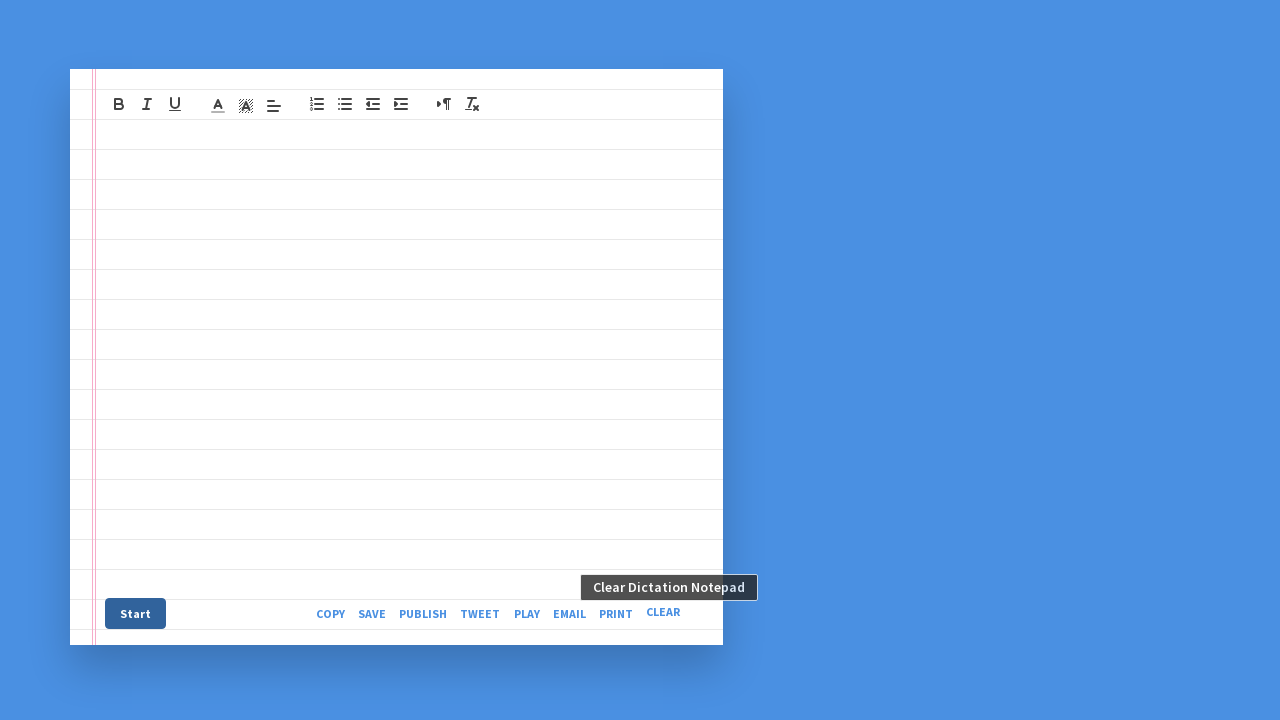

Waited 1 second after clicking clear button
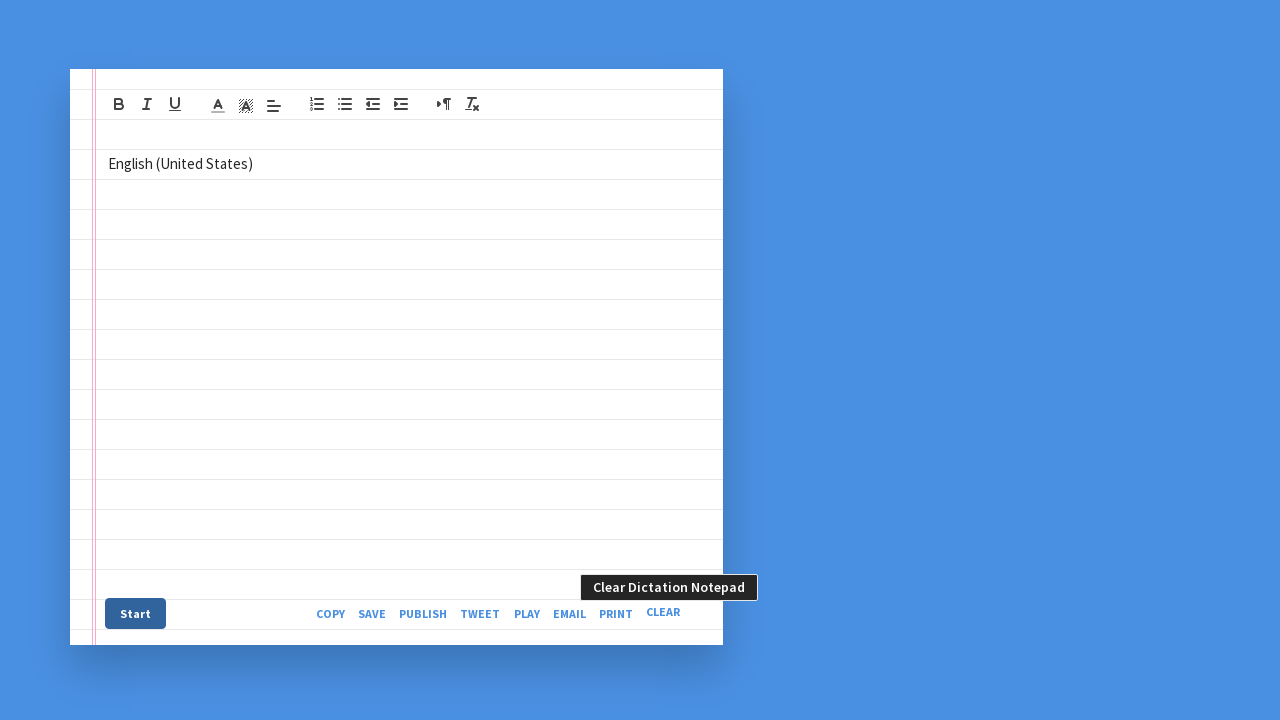

Clicked the Start button to enable microphone for dictation at (136, 613) on xpath=/html/body/div[3]/section/div/div/div[2]/div/div[3]/div[1]/a
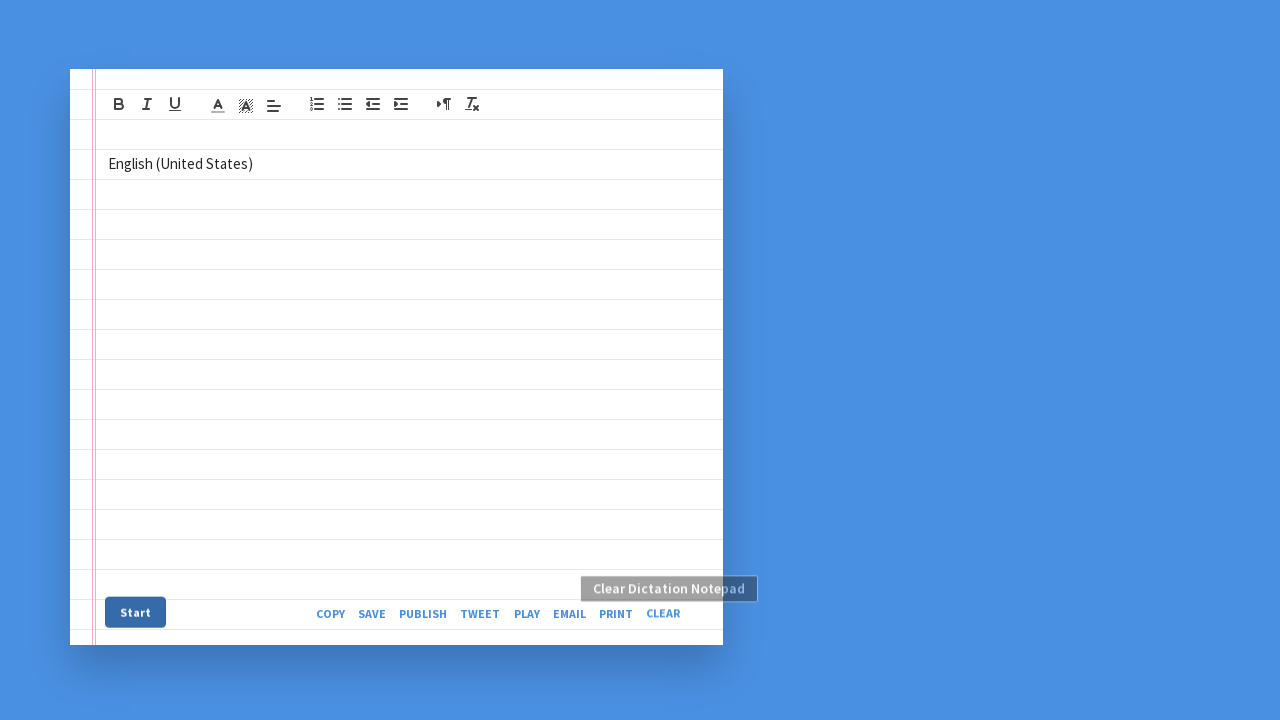

Waited 1 second to verify start button action completed
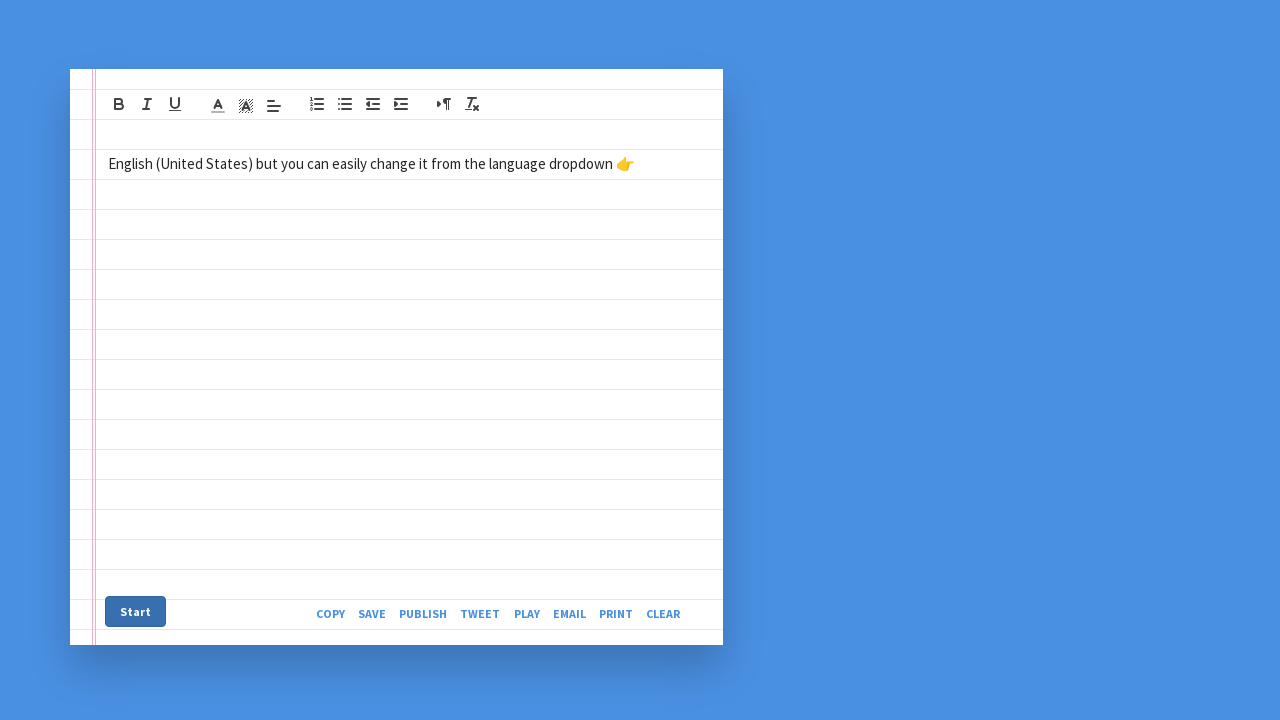

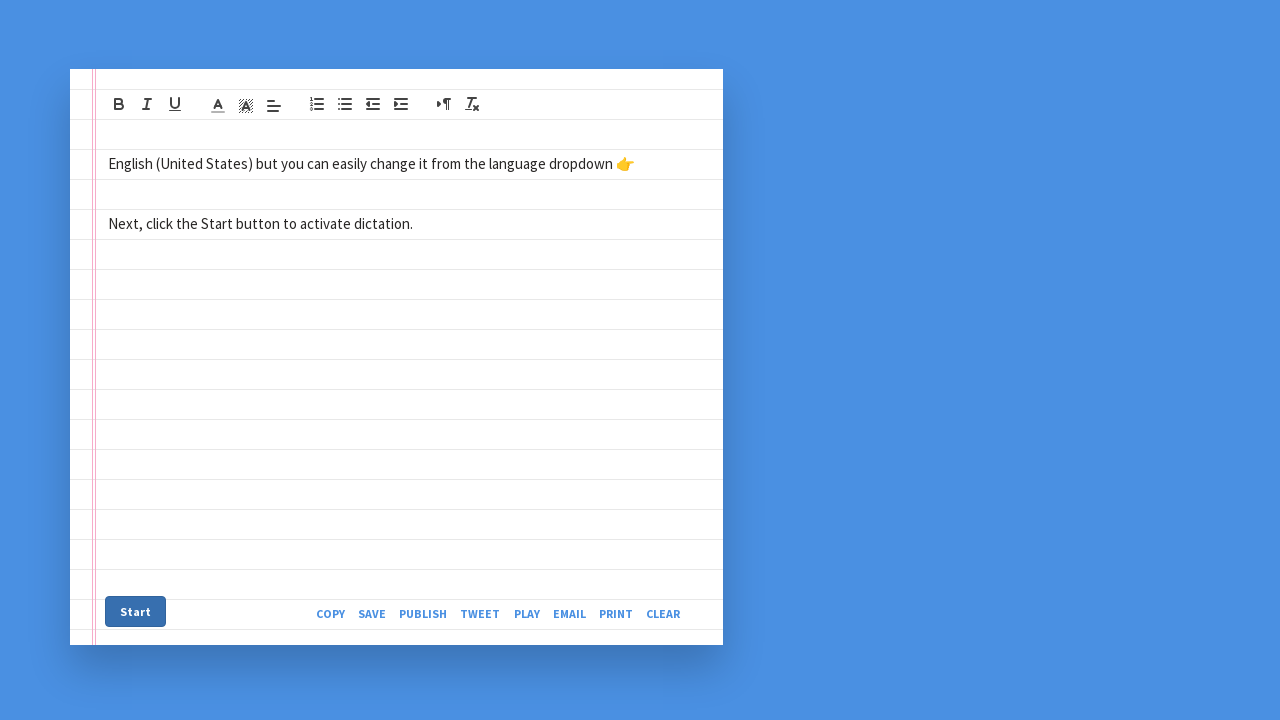